Tests form elements interaction including text inputs, radio buttons, checkboxes, and dropdown selection

Starting URL: https://www.techlistic.com/p/selenium-practice-form.html

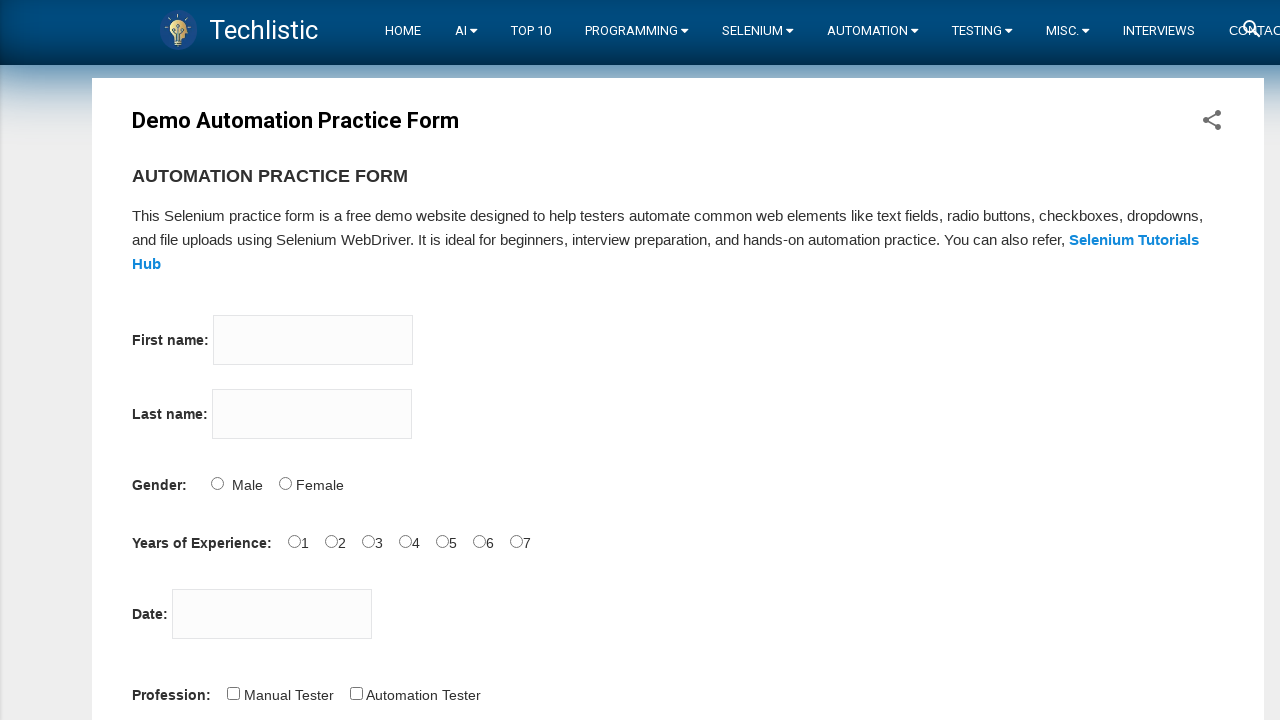

Filled first name field with 'Madhu' on input[name='firstname']
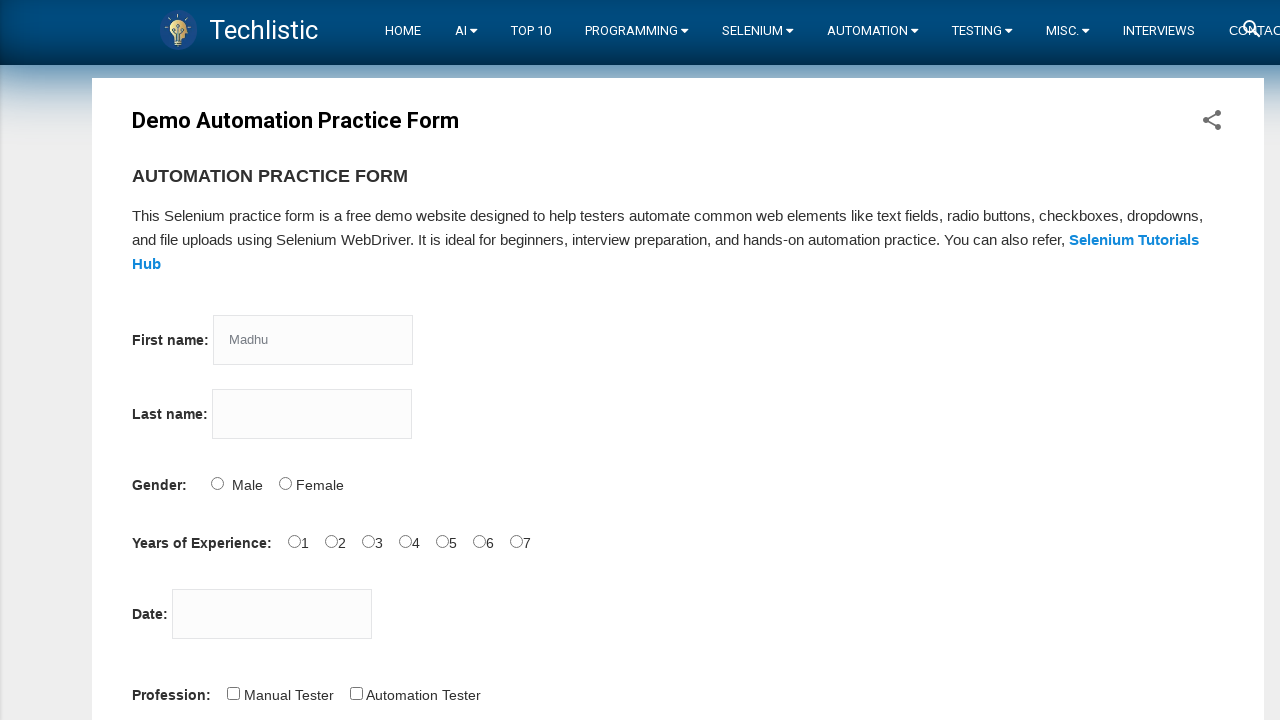

Filled last name field with 'Raj' on input[name='lastname']
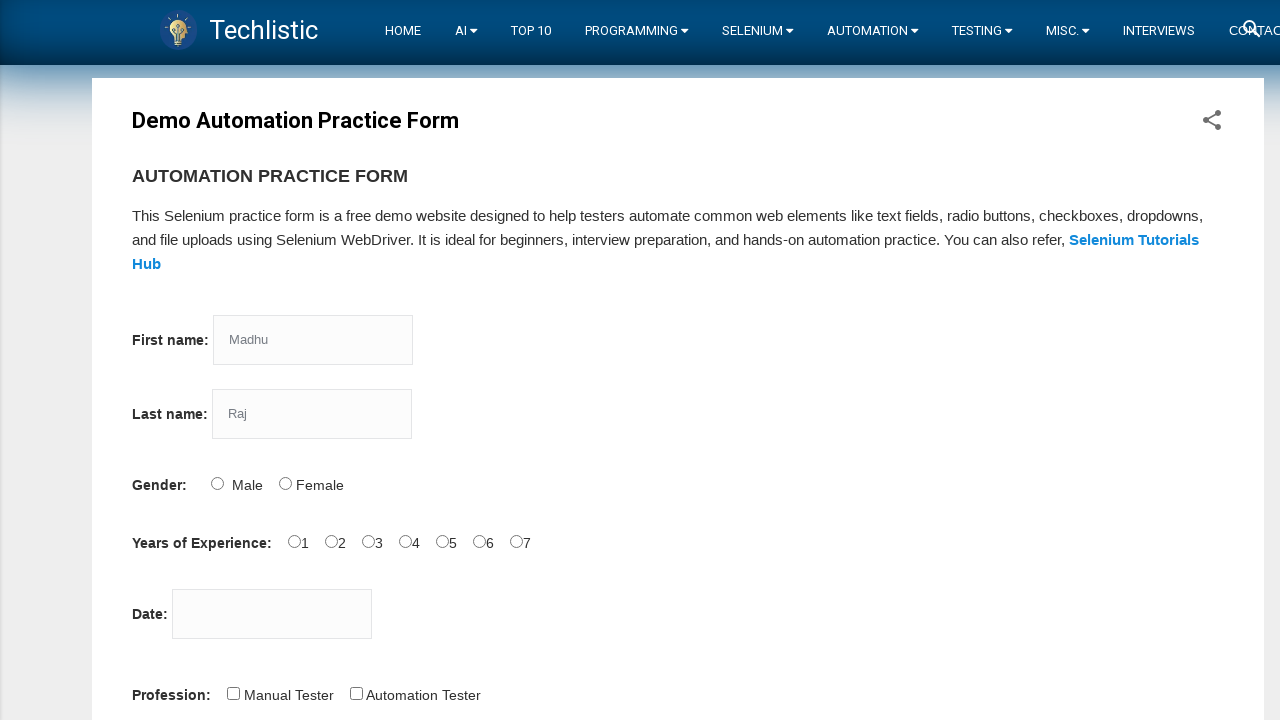

Selected radio button for sex at (285, 483) on input[id='sex-1']
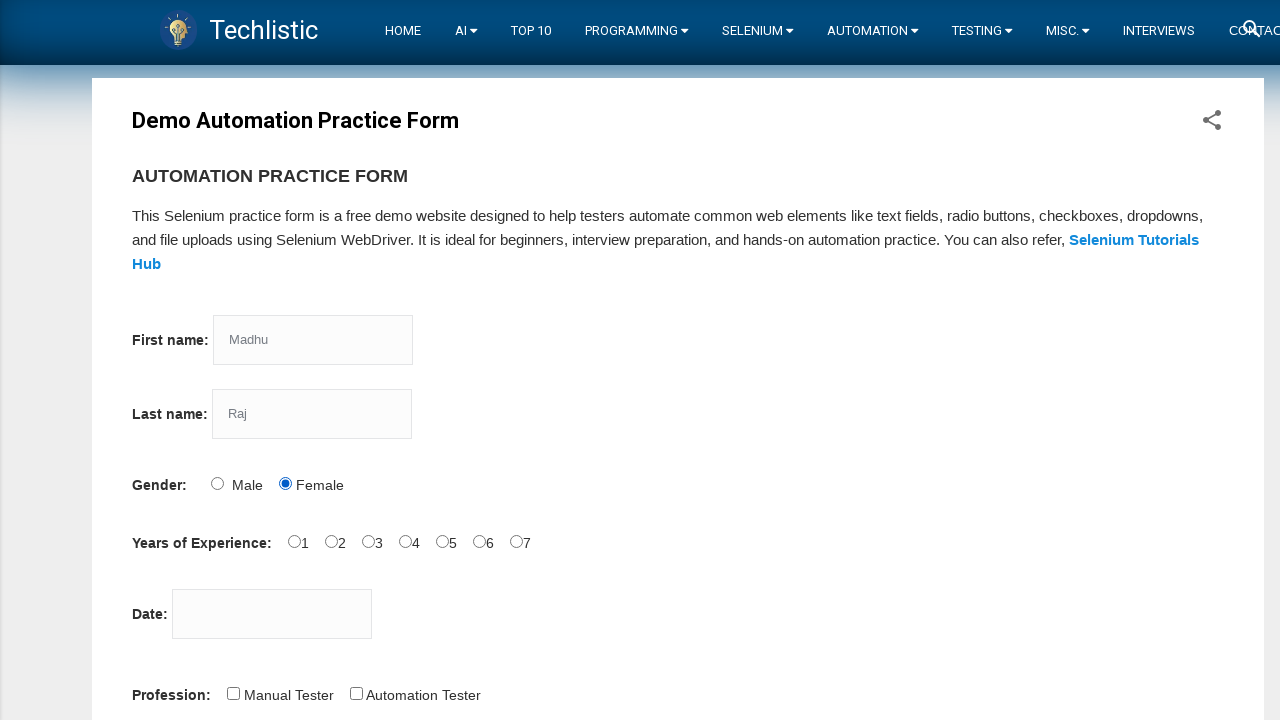

Selected radio button for experience level 3 at (405, 541) on input[id='exp-3']
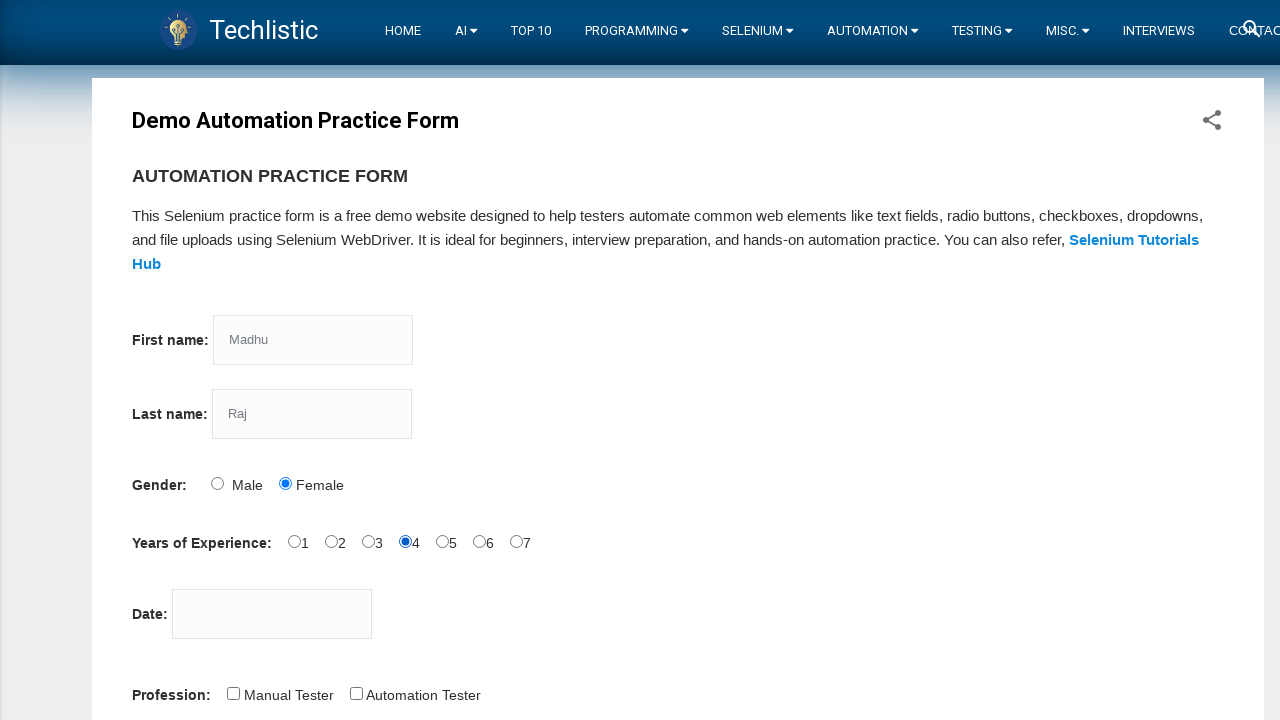

Checked profession checkbox at (356, 693) on input[id='profession-1']
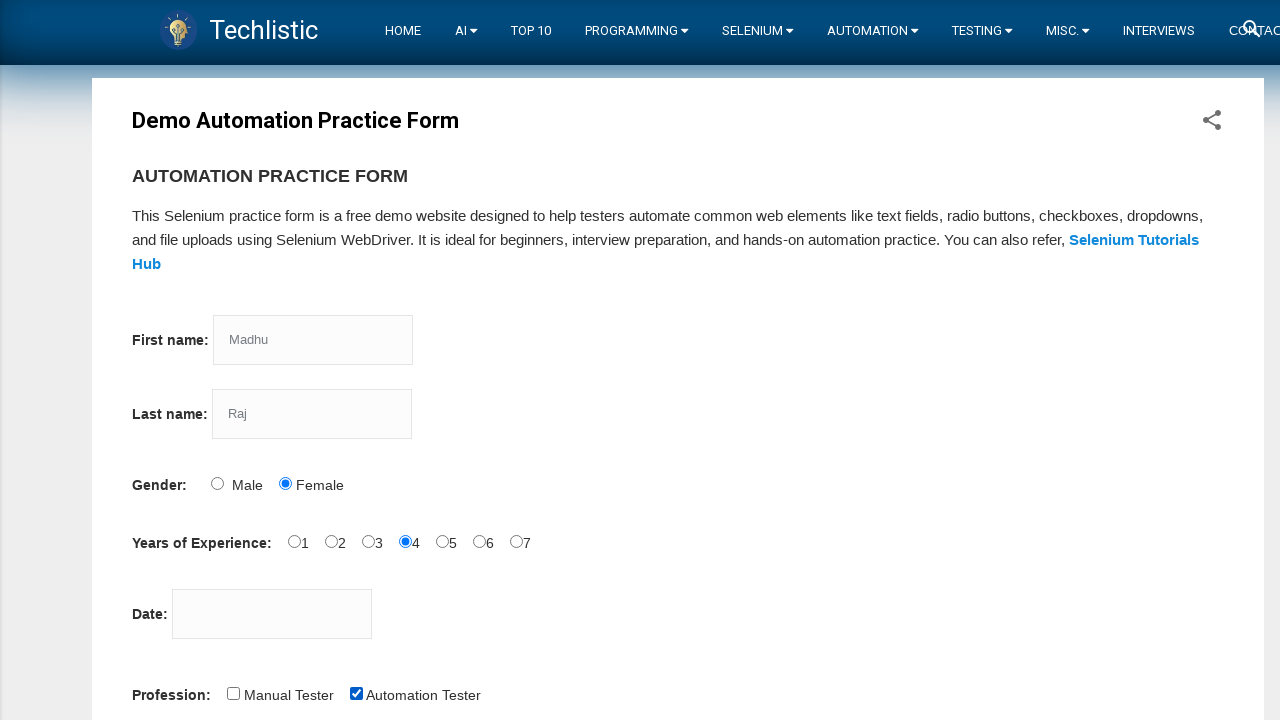

Selected 'Europe' from continents dropdown on #continents
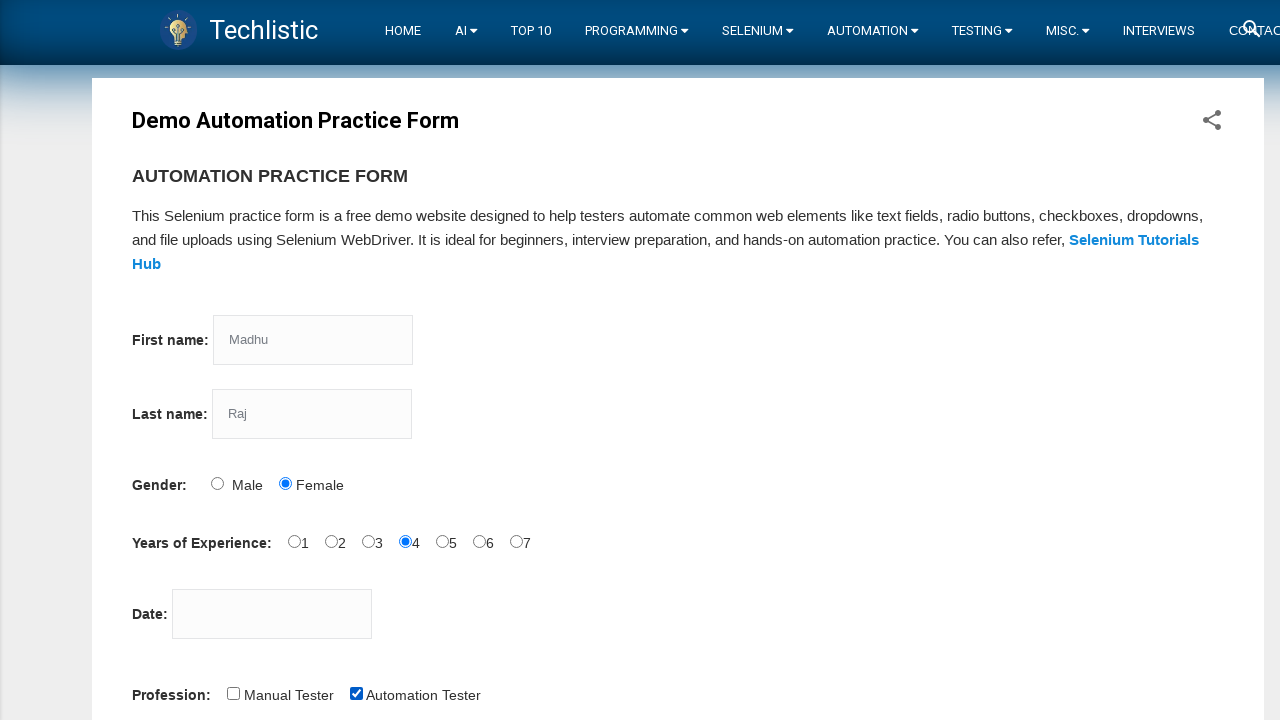

Waited 3 seconds for page to stabilize
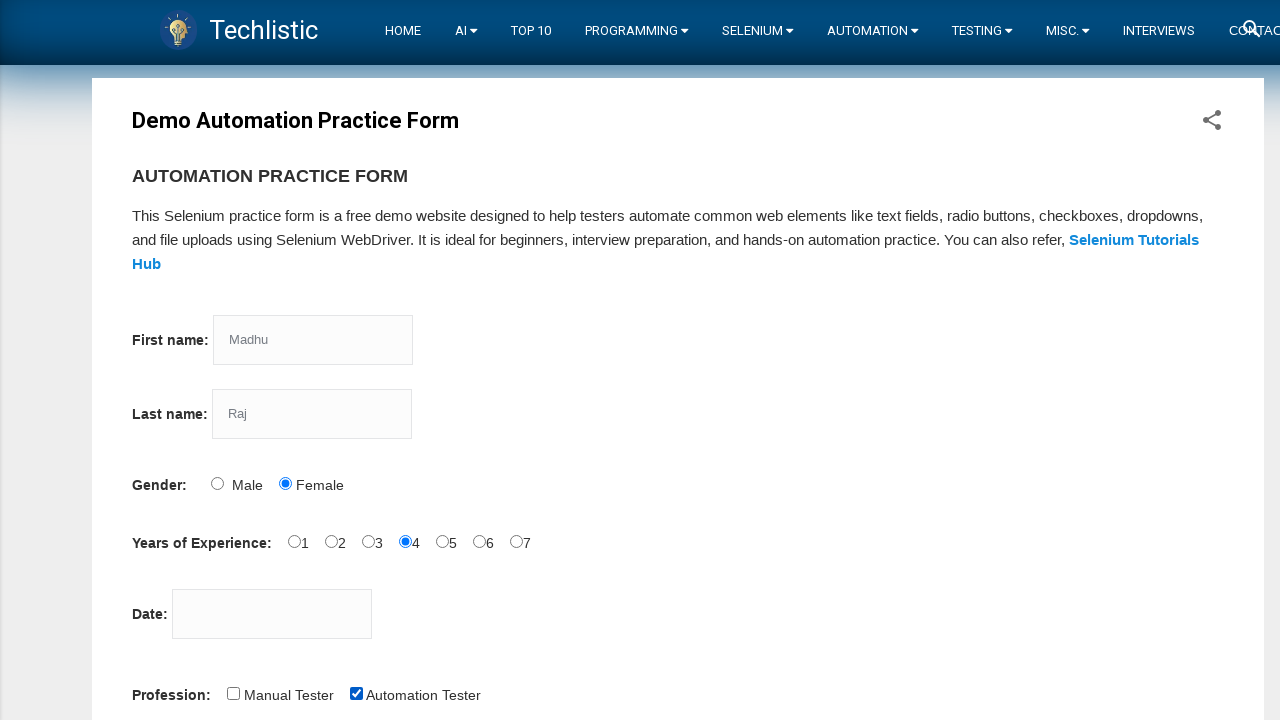

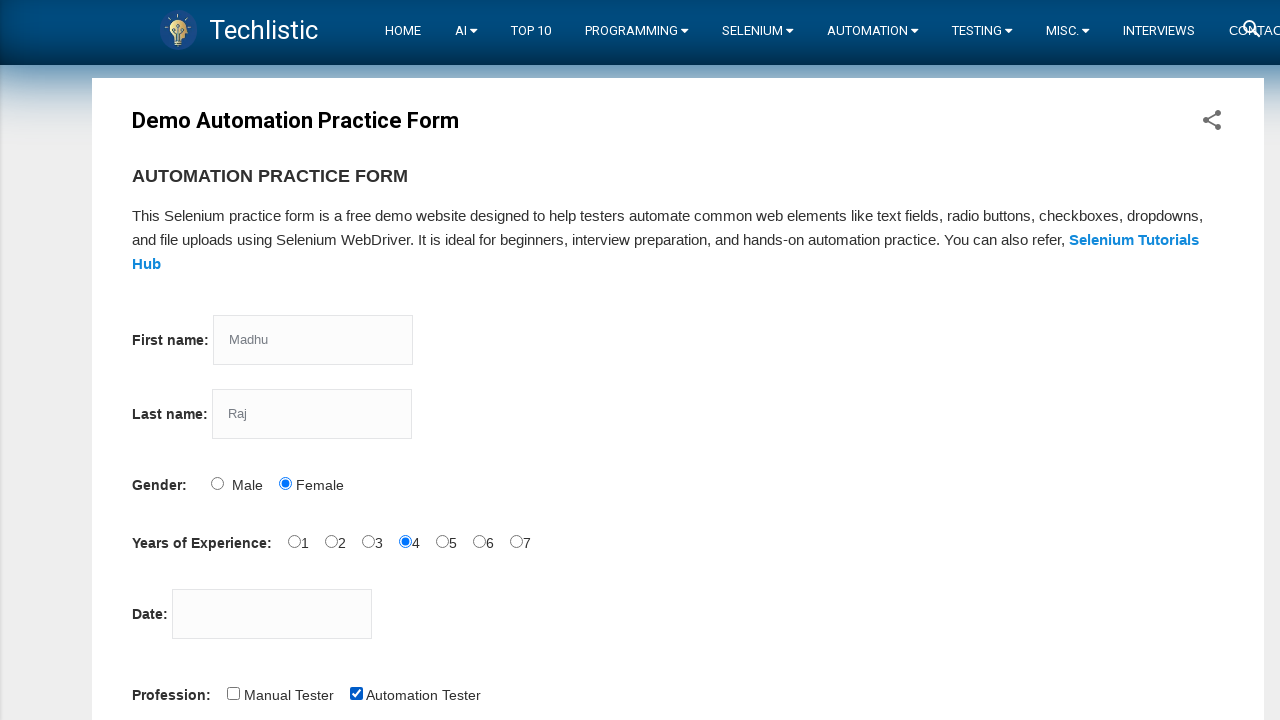